Tests right-click context menu by right-clicking an element and selecting the Cut option from the menu, then accepting the alert

Starting URL: https://swisnl.github.io/jQuery-contextMenu/demo.html

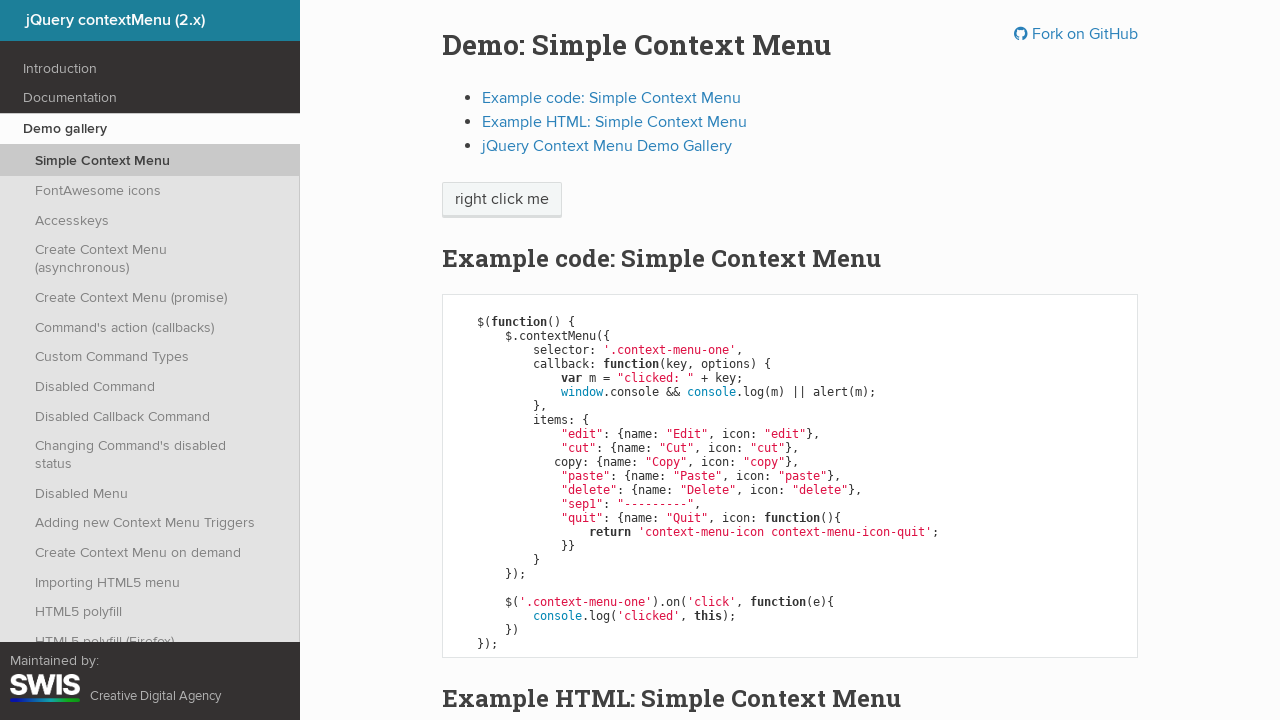

Right-clicked on 'right click me' element to open context menu at (502, 200) on //span[text()='right click me']
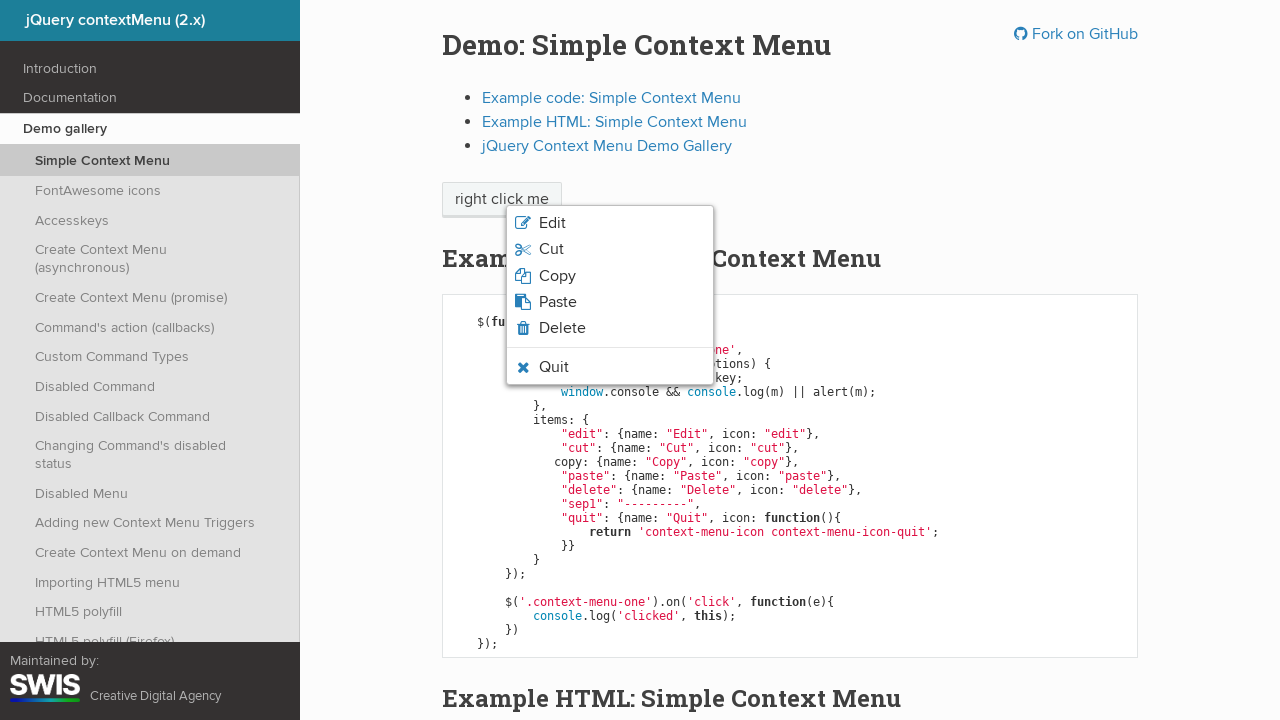

Clicked 'Cut' option from context menu at (551, 249) on xpath=//span[text()='Cut']
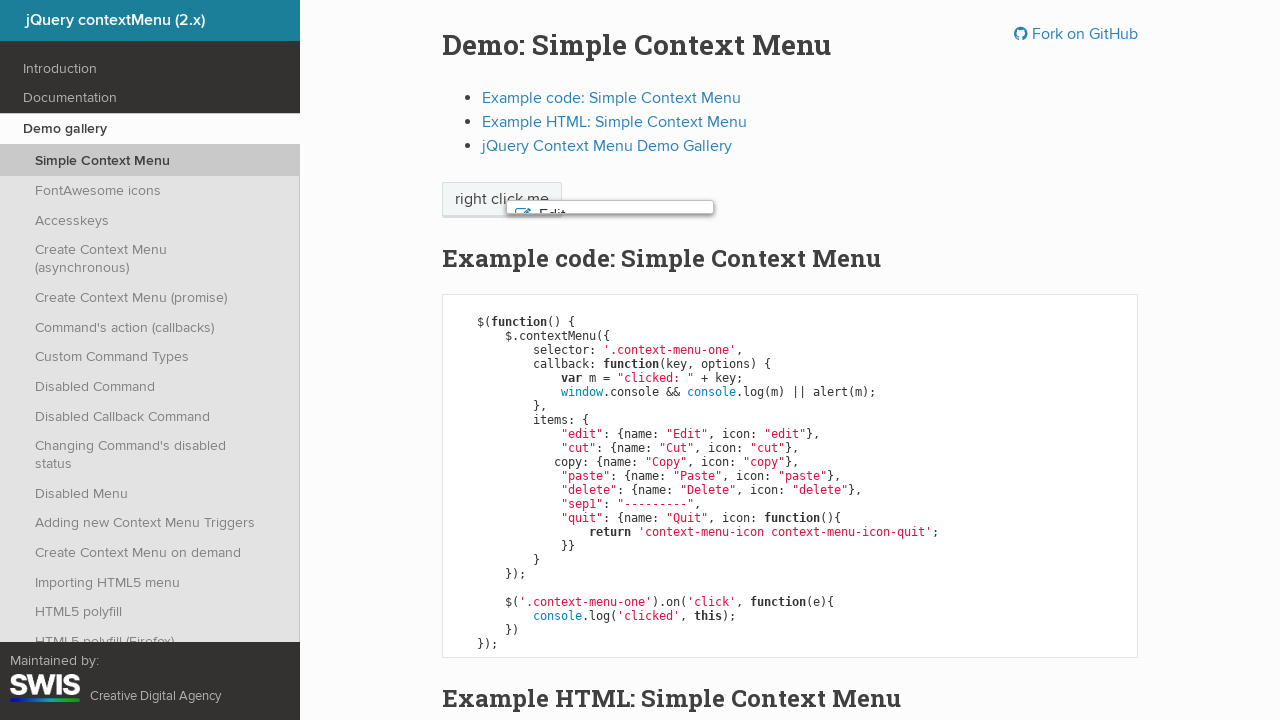

Accepted the alert dialog
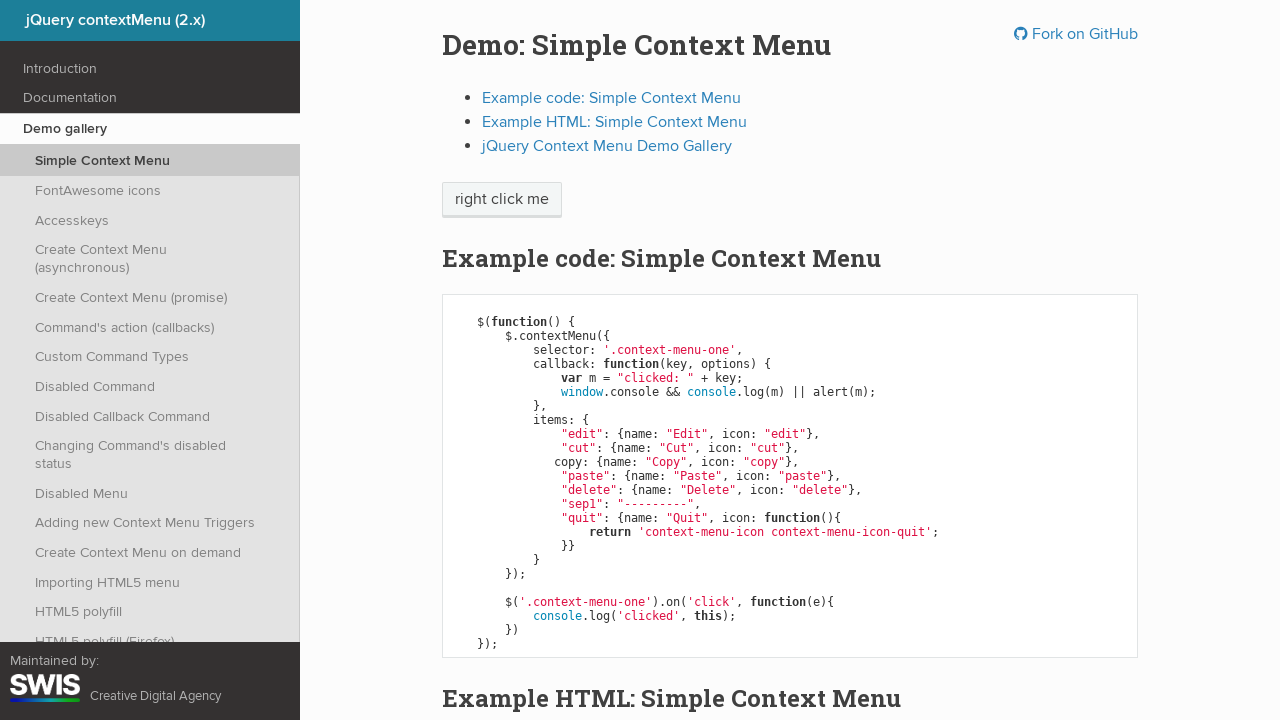

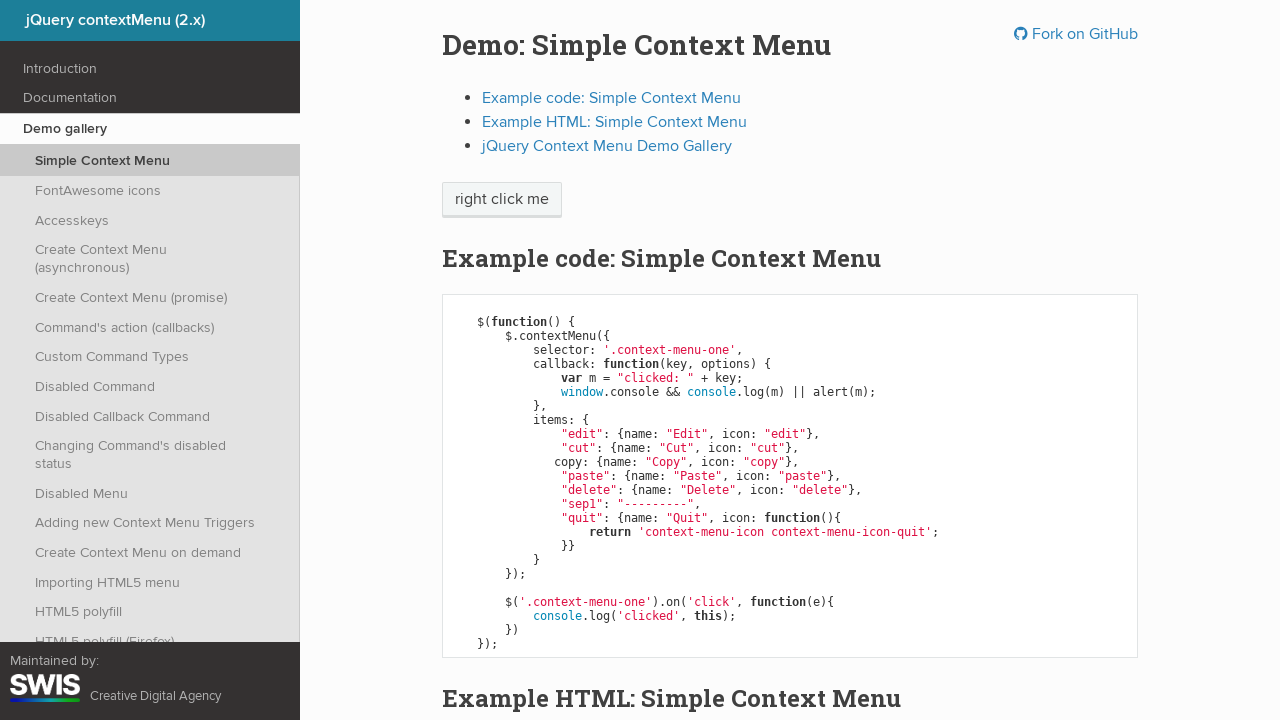